Tests window switching functionality by opening a new tab and switching between windows

Starting URL: https://formy-project.herokuapp.com/switch-window

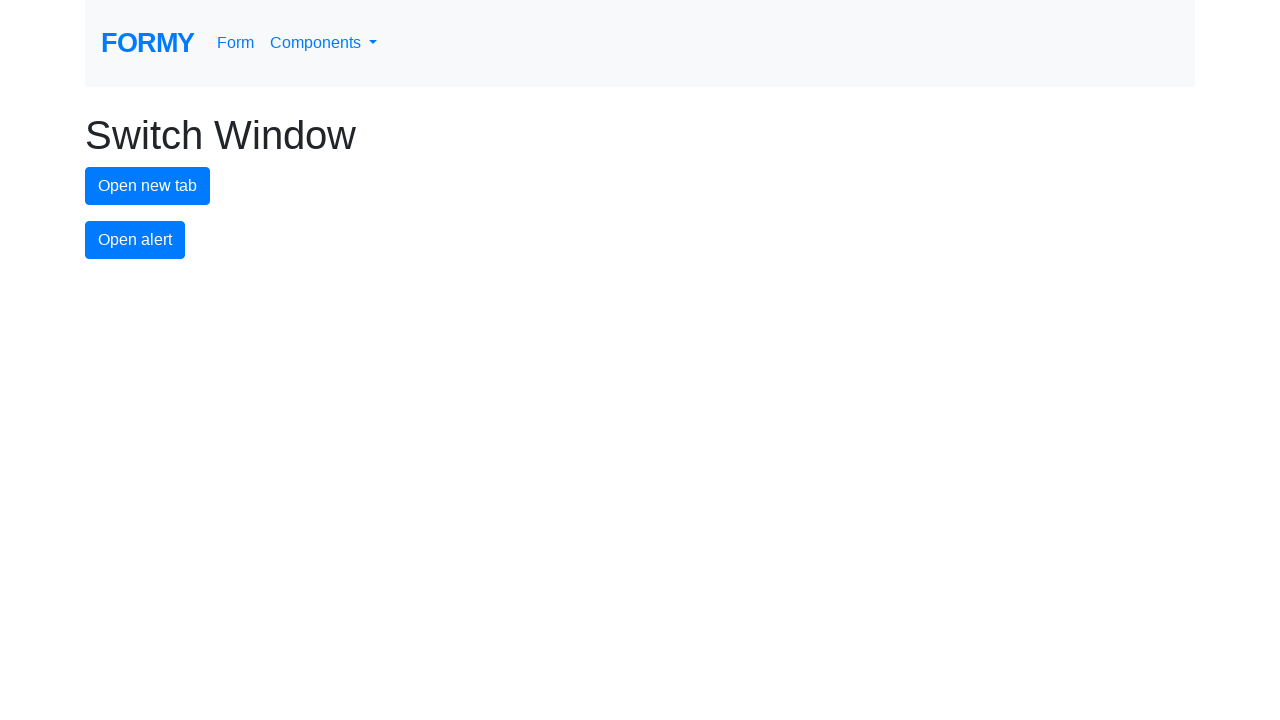

Clicked button to open new tab at (148, 186) on #new-tab-button
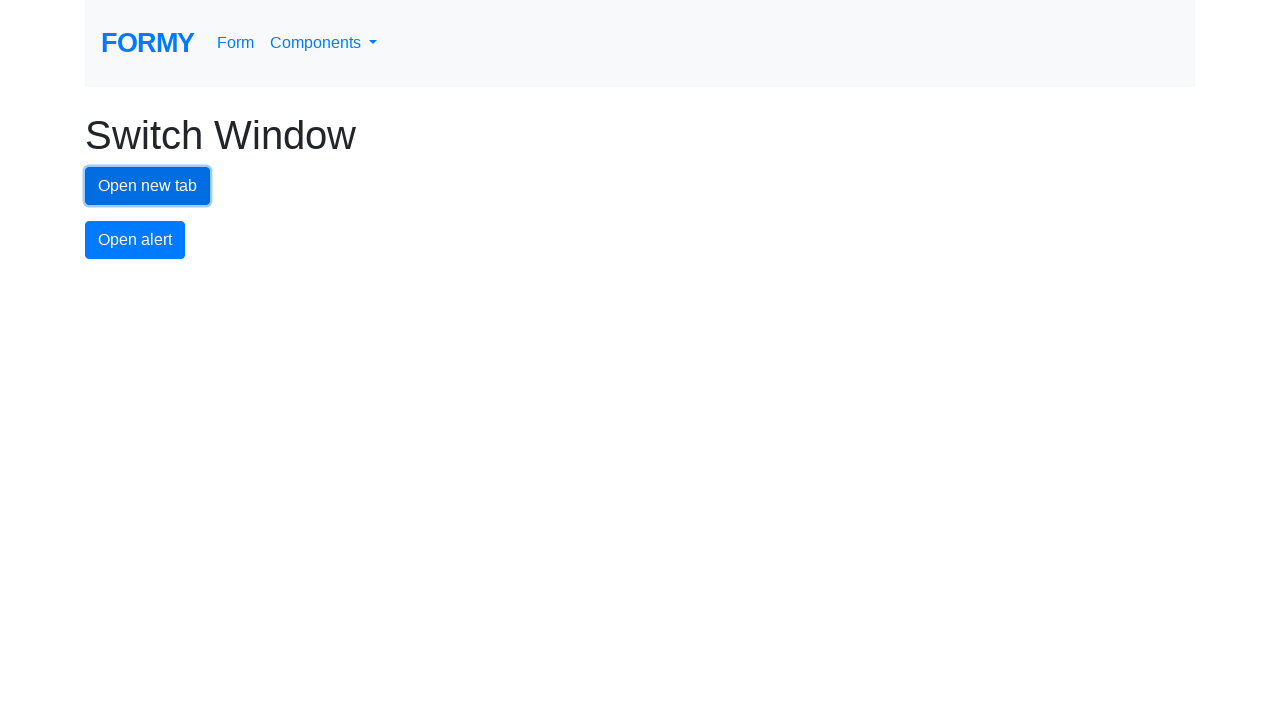

Waited 1 second for new tab to open
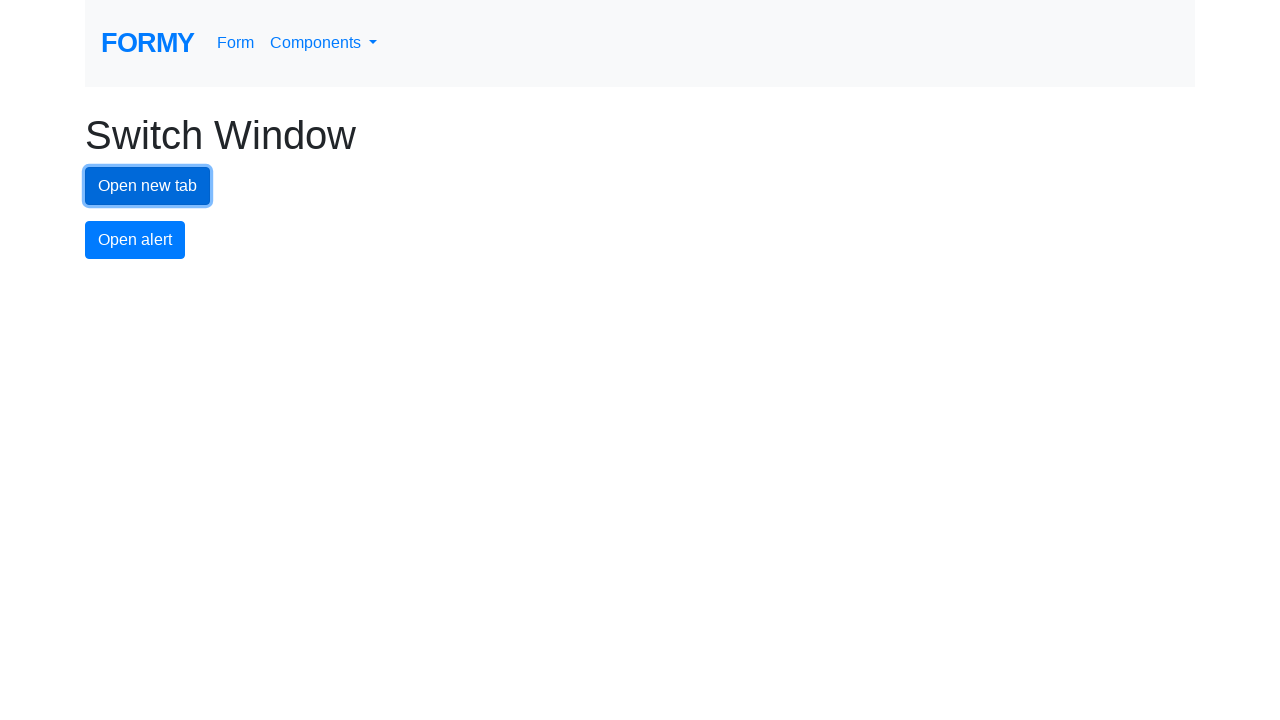

Retrieved all open pages/tabs from context
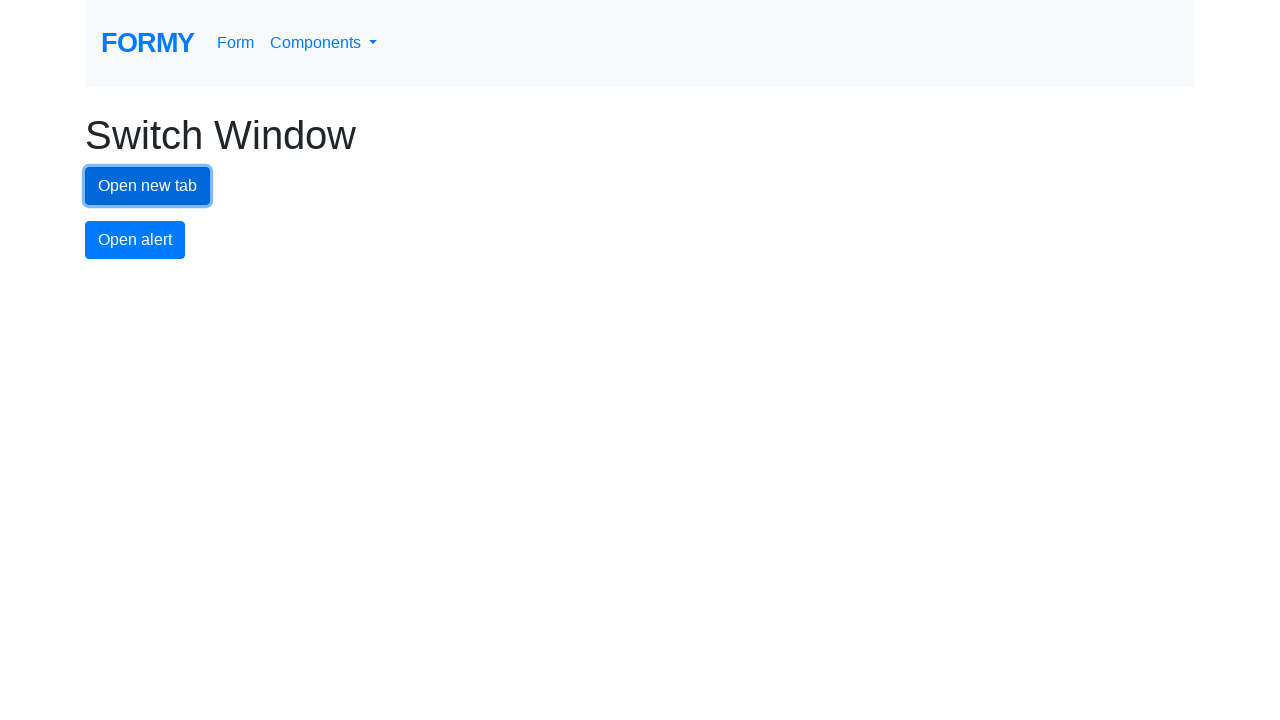

Switched to new tab (last opened)
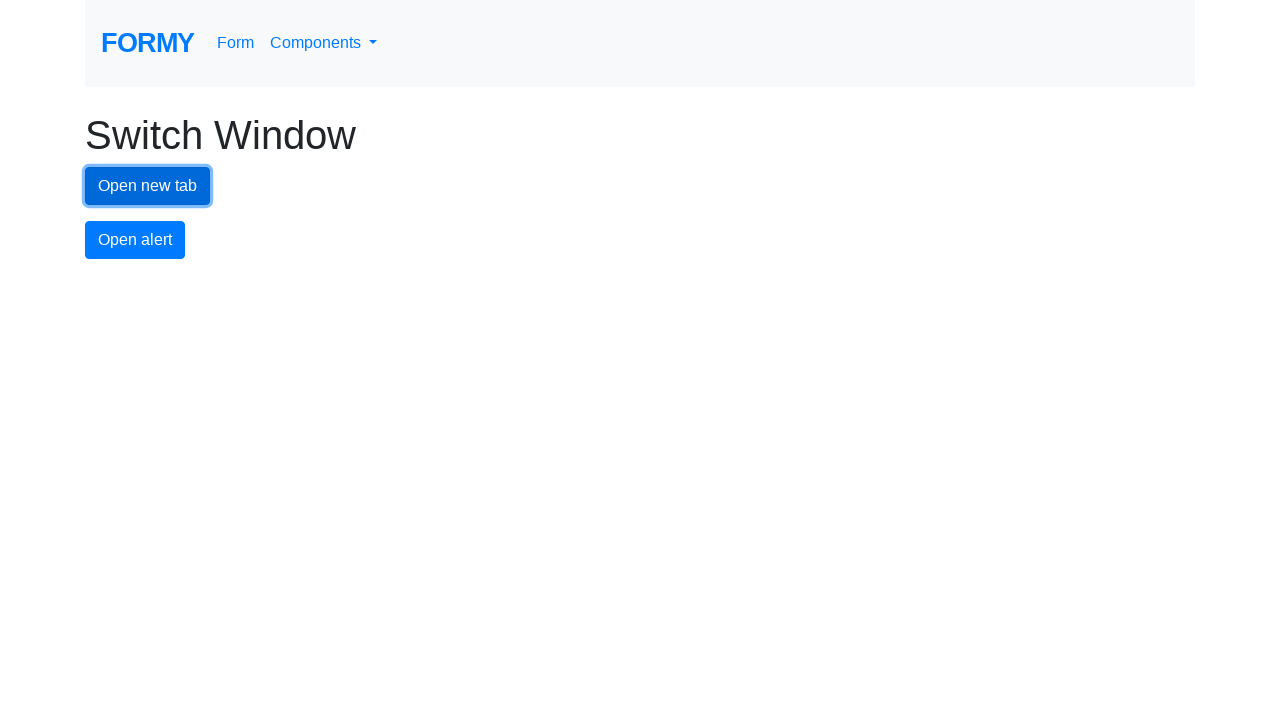

Switched back to original tab
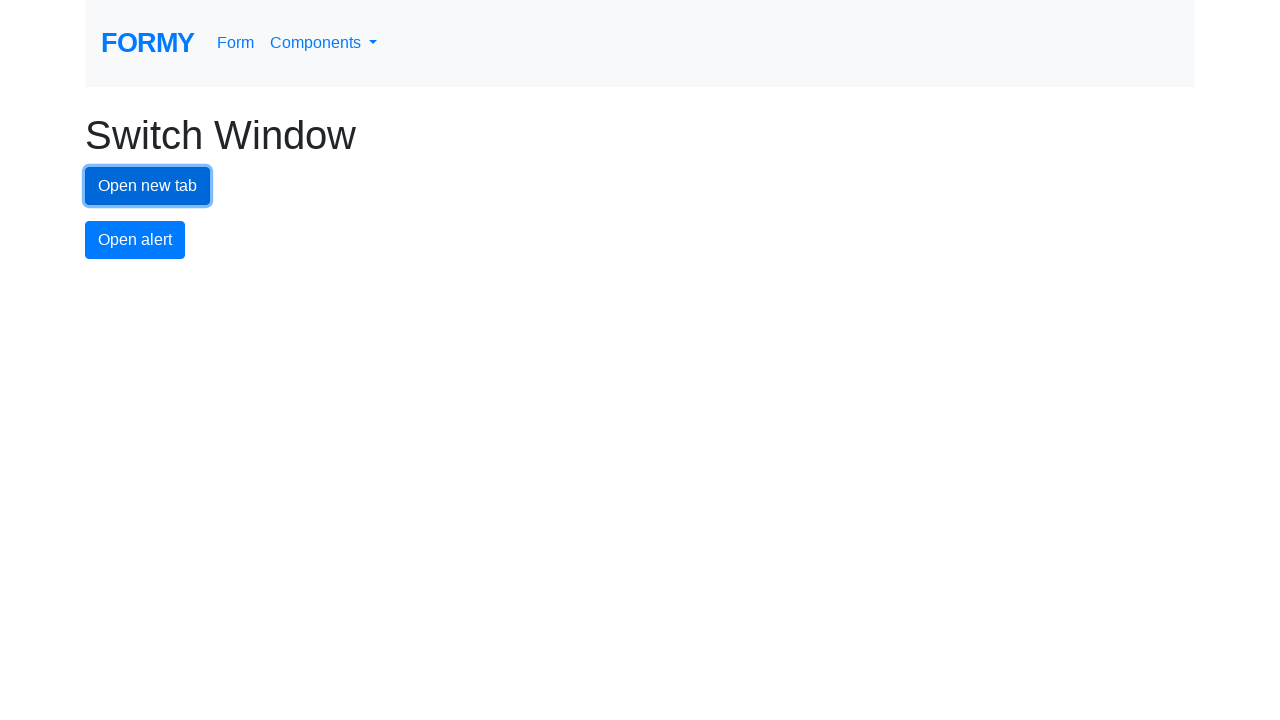

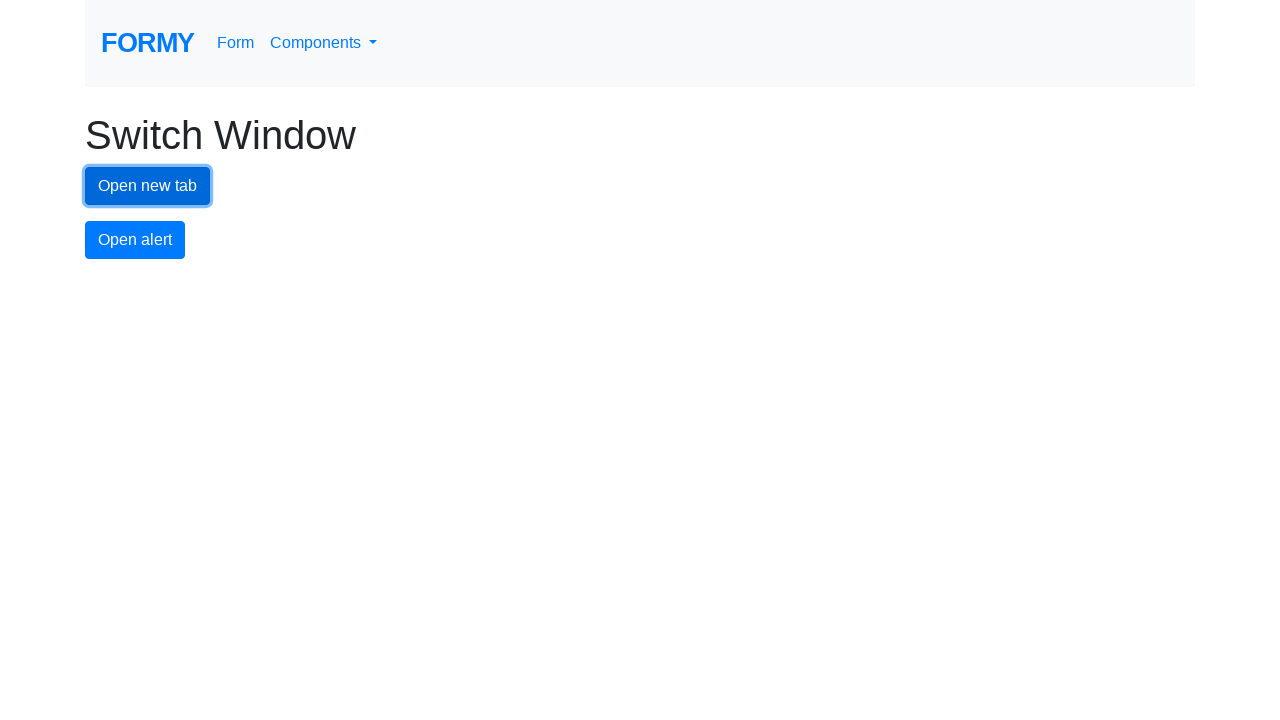